Tests dynamic loading functionality by clicking a start button and waiting for content to load using fluent wait

Starting URL: https://the-internet.herokuapp.com/dynamic_loading/1

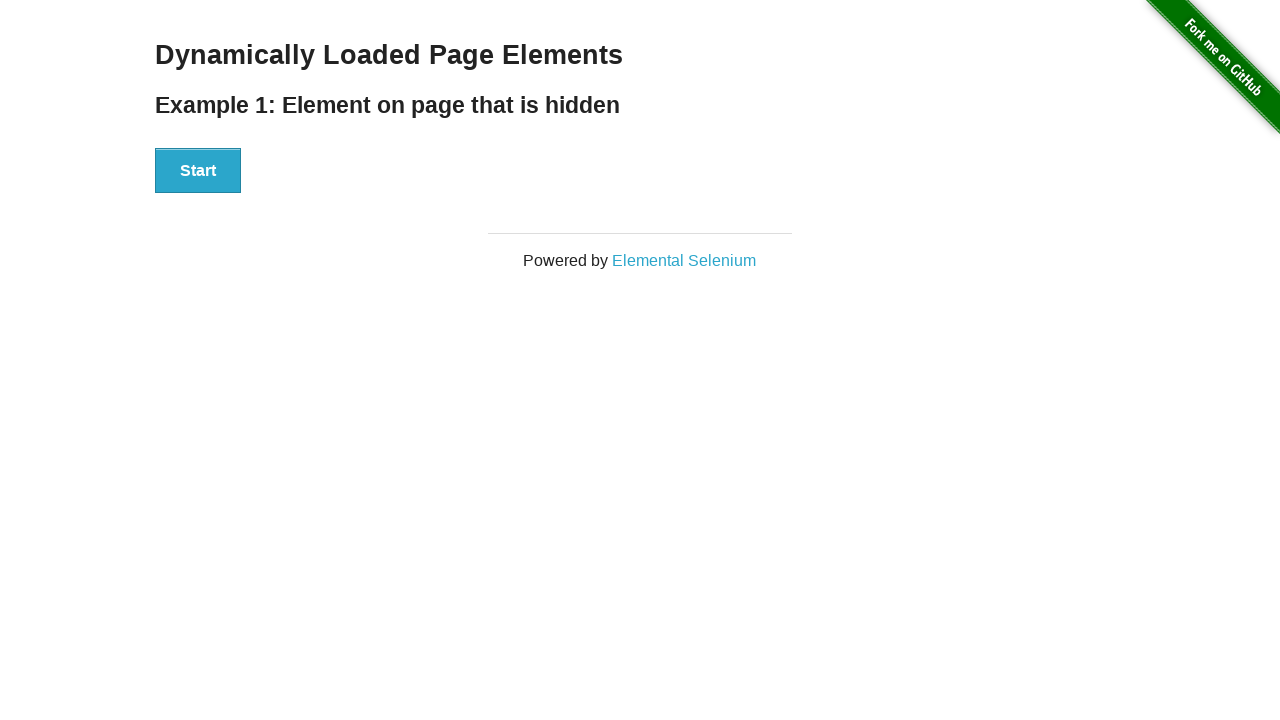

Clicked the Start button to trigger dynamic loading at (198, 171) on xpath=//*[text()='Start']
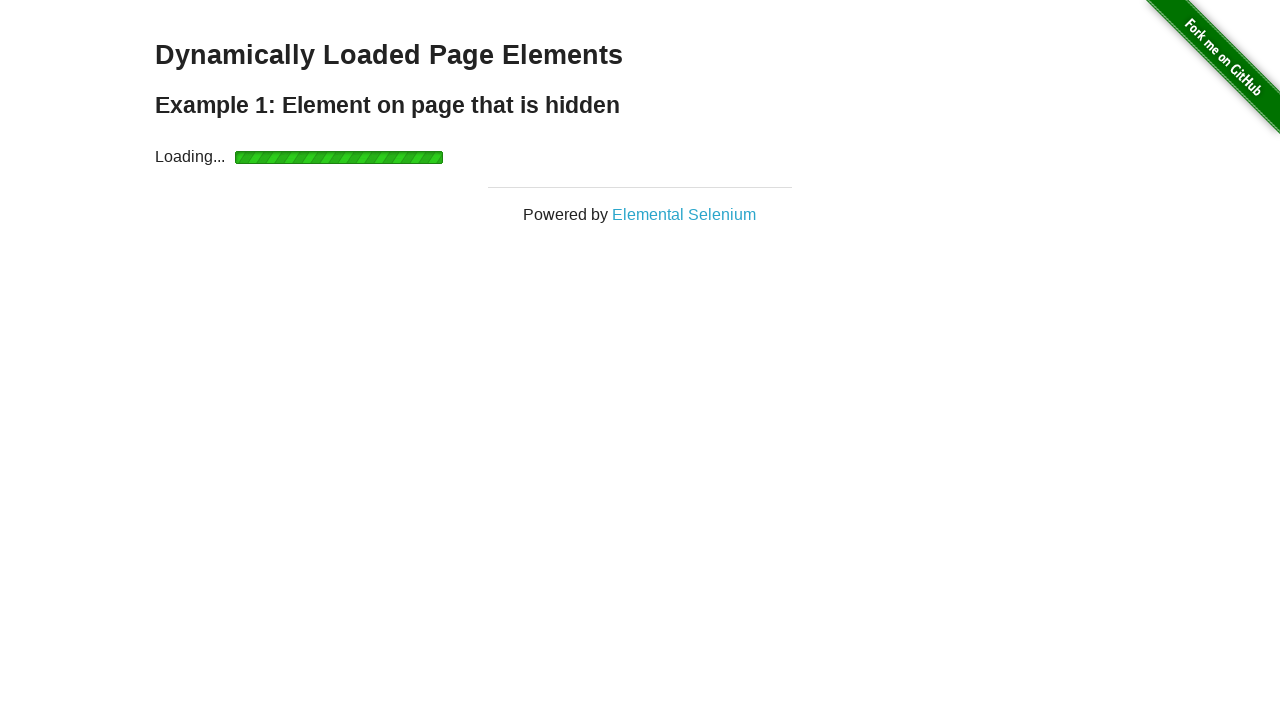

Waited for success message to appear using fluent wait
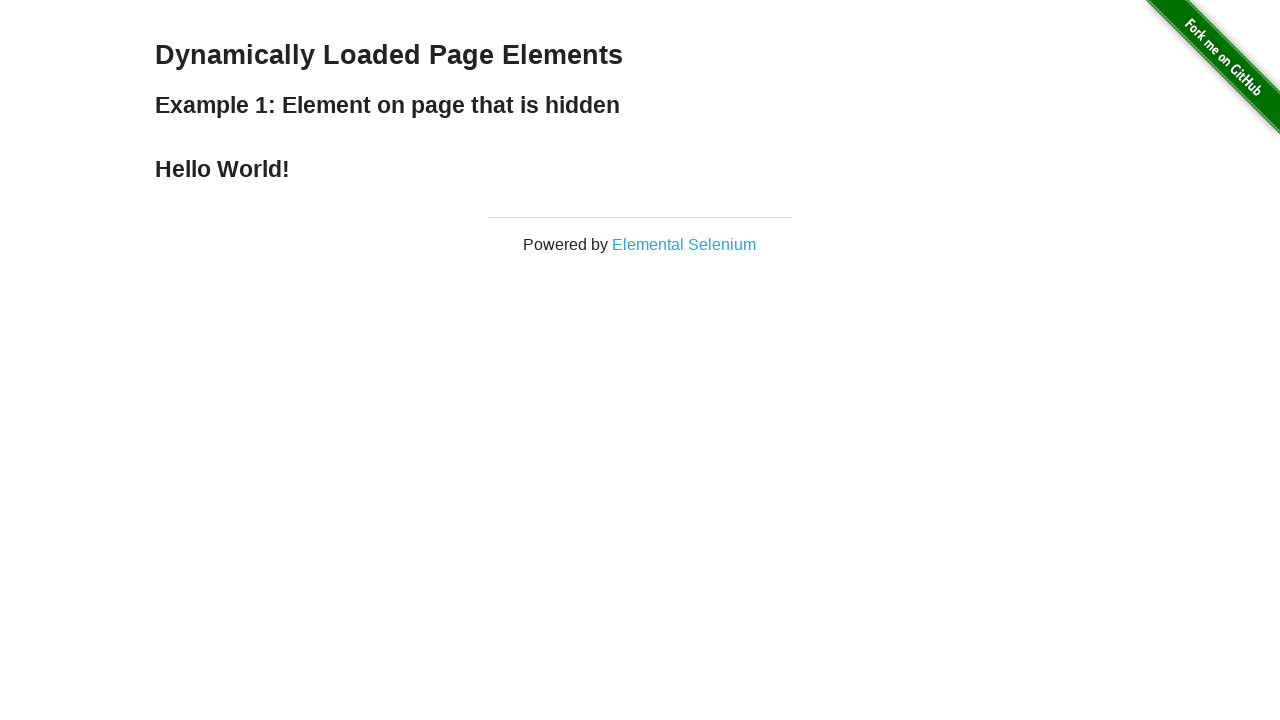

Located the success message element
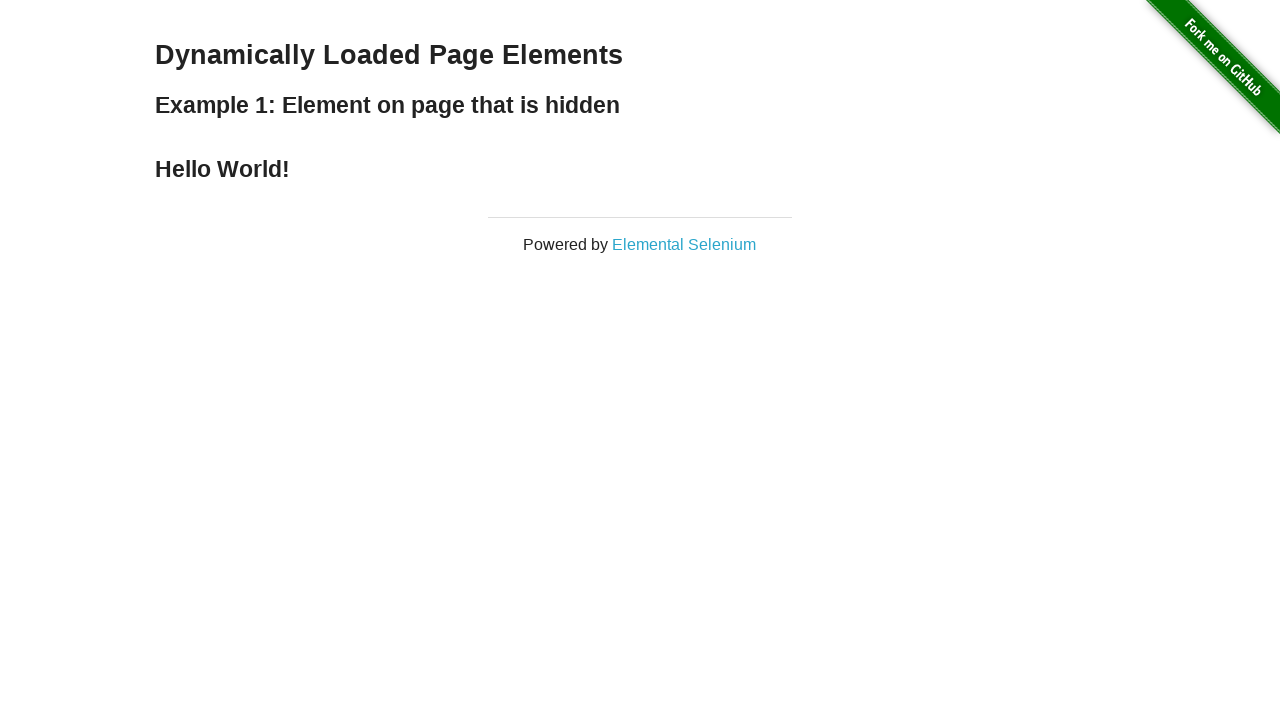

Verified success message contains 'Hello World!'
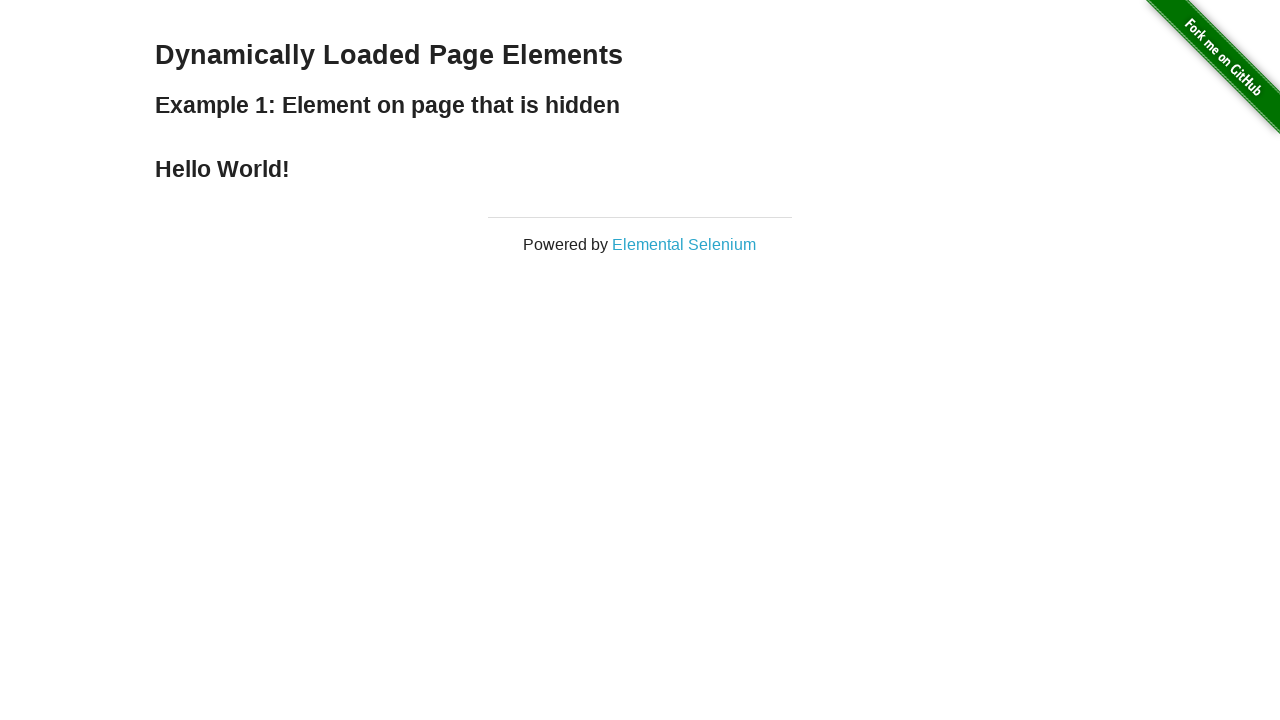

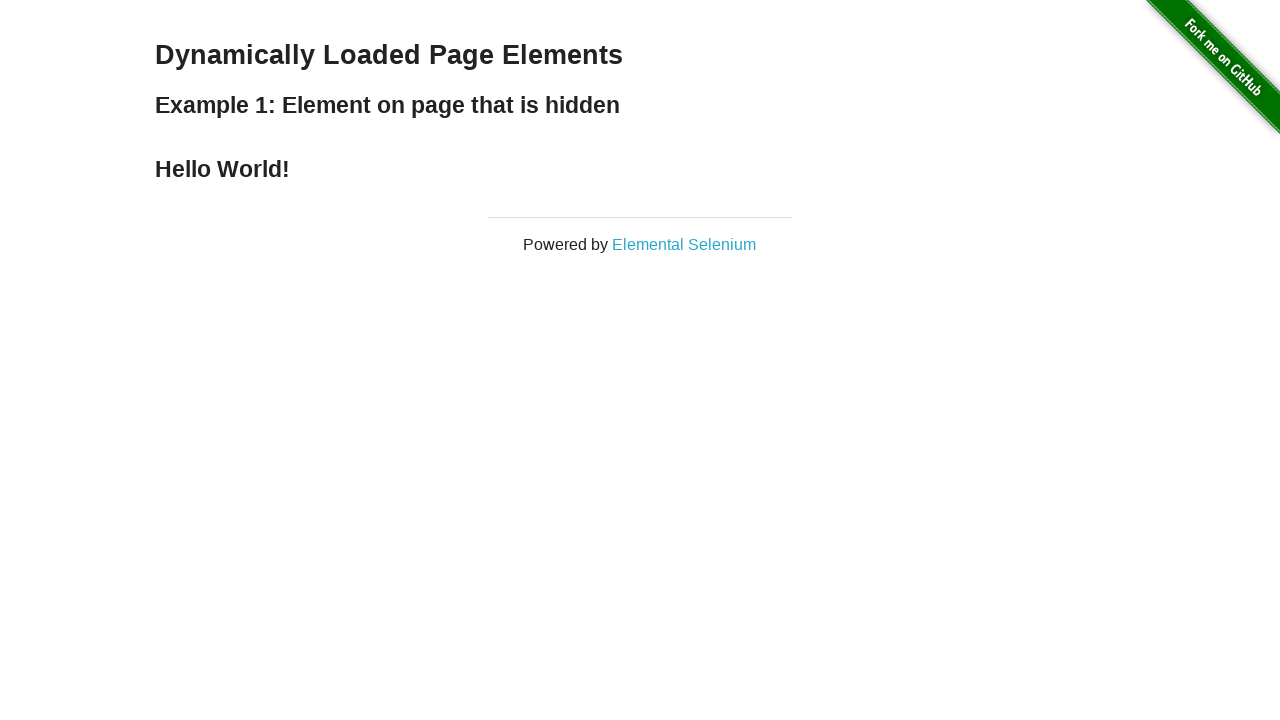